Scrolls to a web table on the page, scrolls within the table to load all rows, extracts values from the amount column, sums them up, and verifies the sum matches the displayed total on the page.

Starting URL: https://www.rahulshettyacademy.com/AutomationPractice/

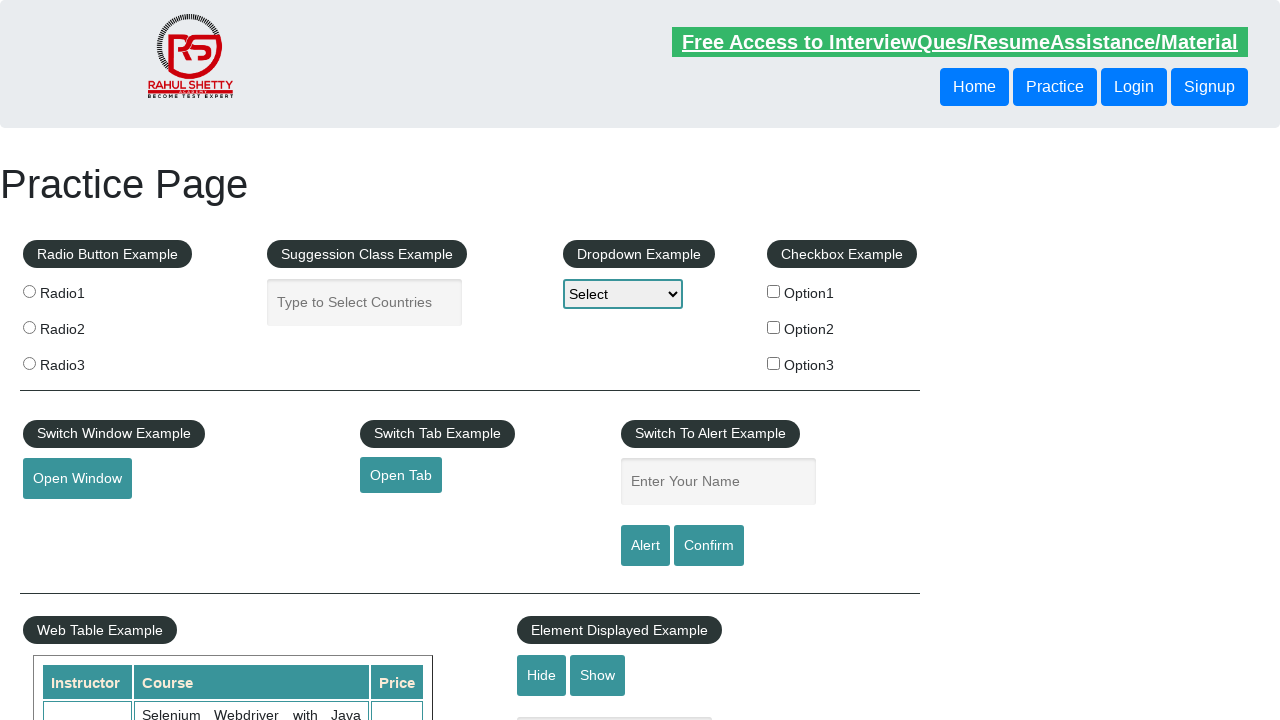

Scrolled down 500px to bring web table into view
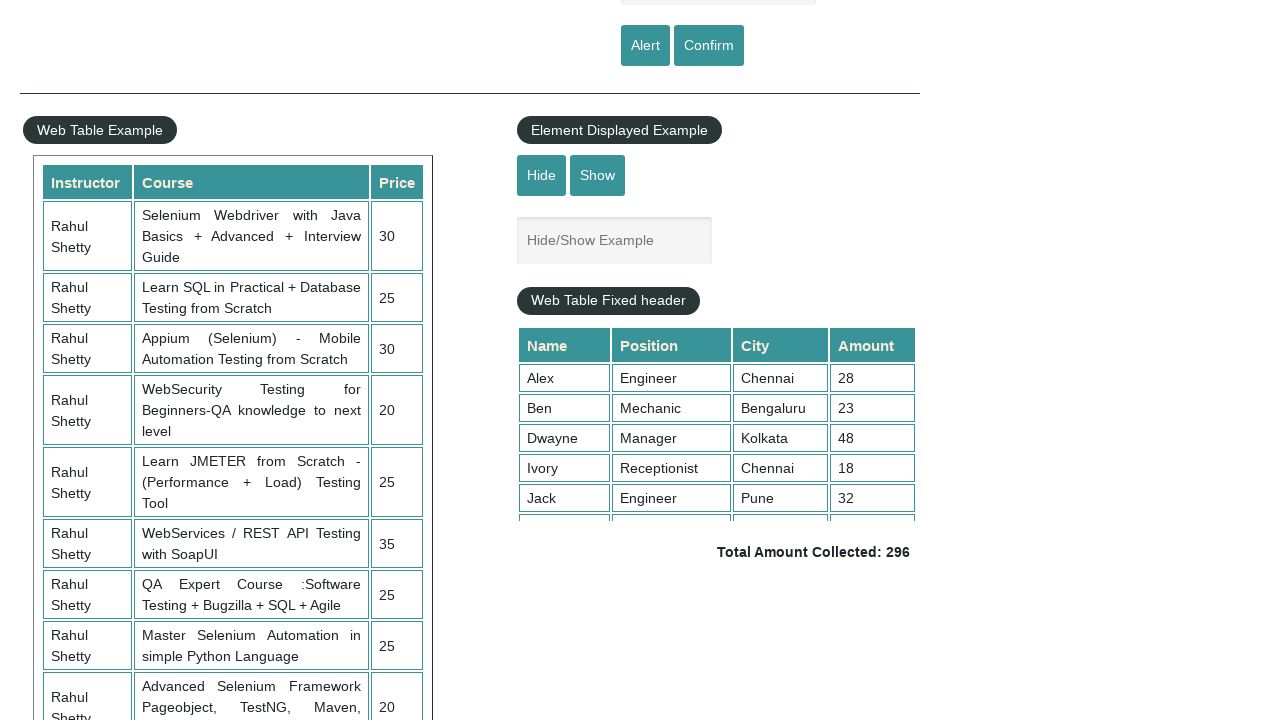

Table with class 'tableFixHead' is now visible
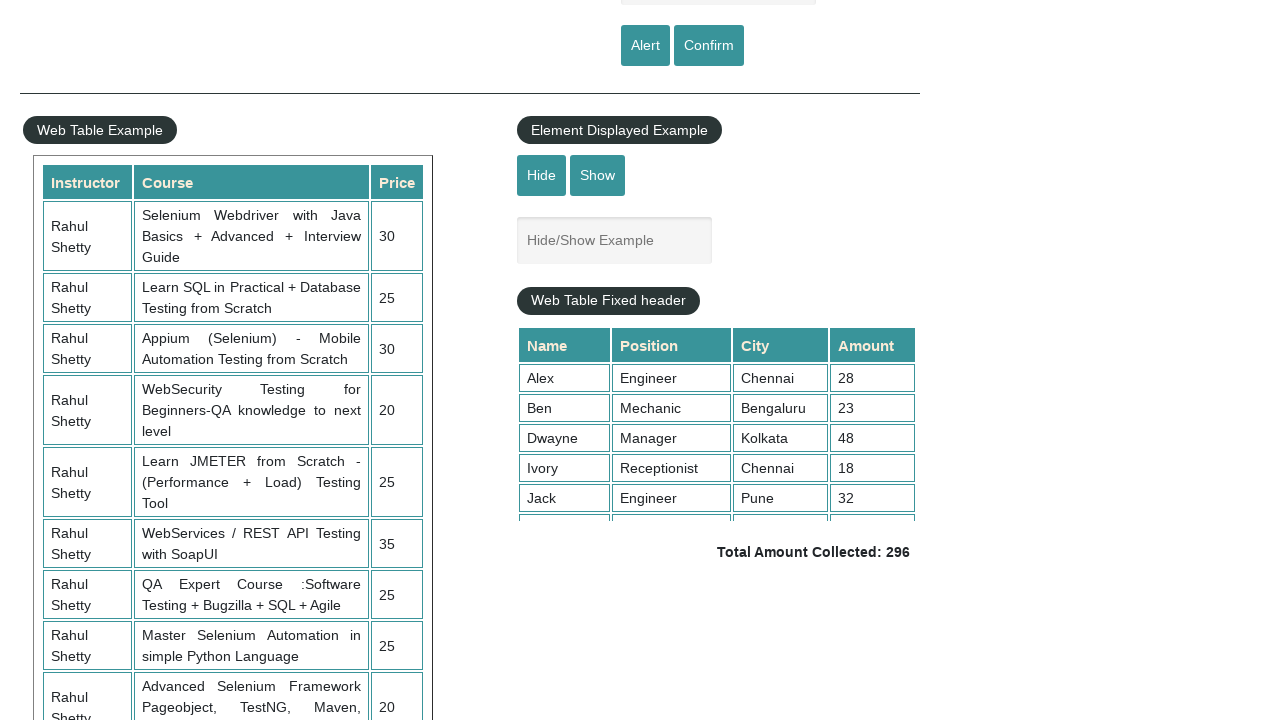

Scrolled within the table to load all rows (scrollTop = 5000)
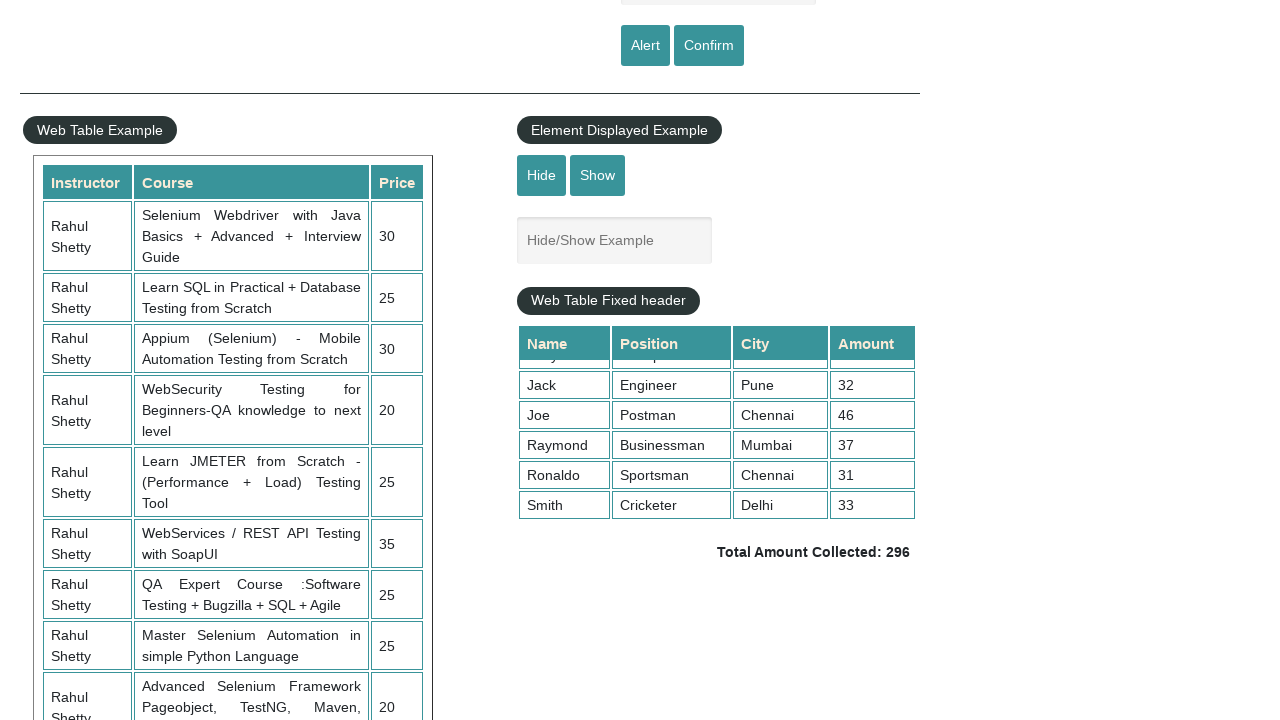

Waited 1000ms for table content to load after scrolling
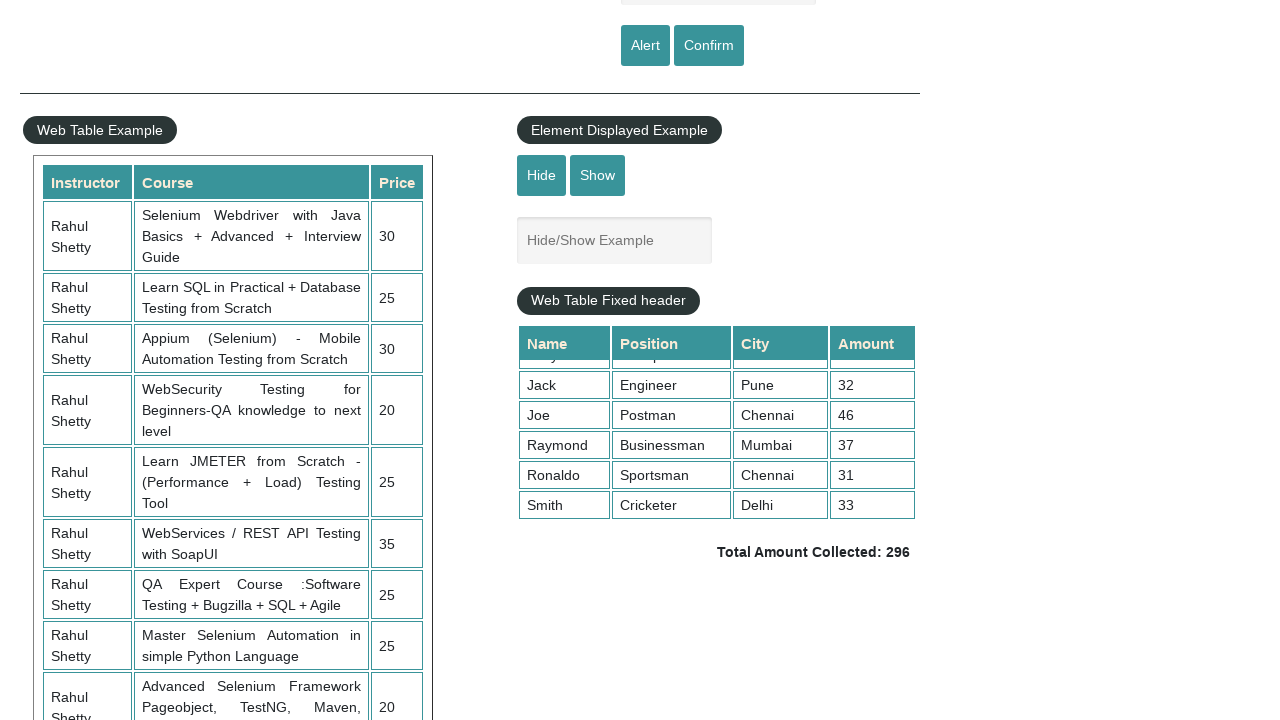

Retrieved all amount values from 4th column of table (9 rows found)
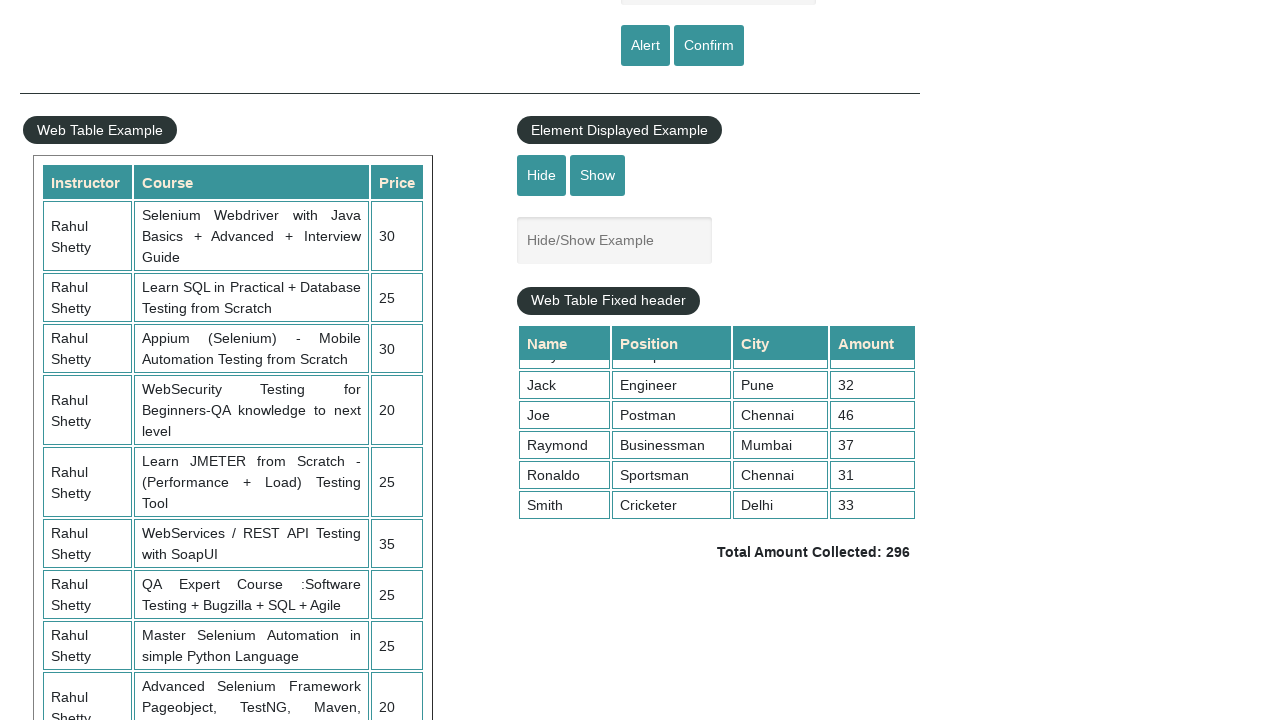

Calculated sum of all amounts: 296
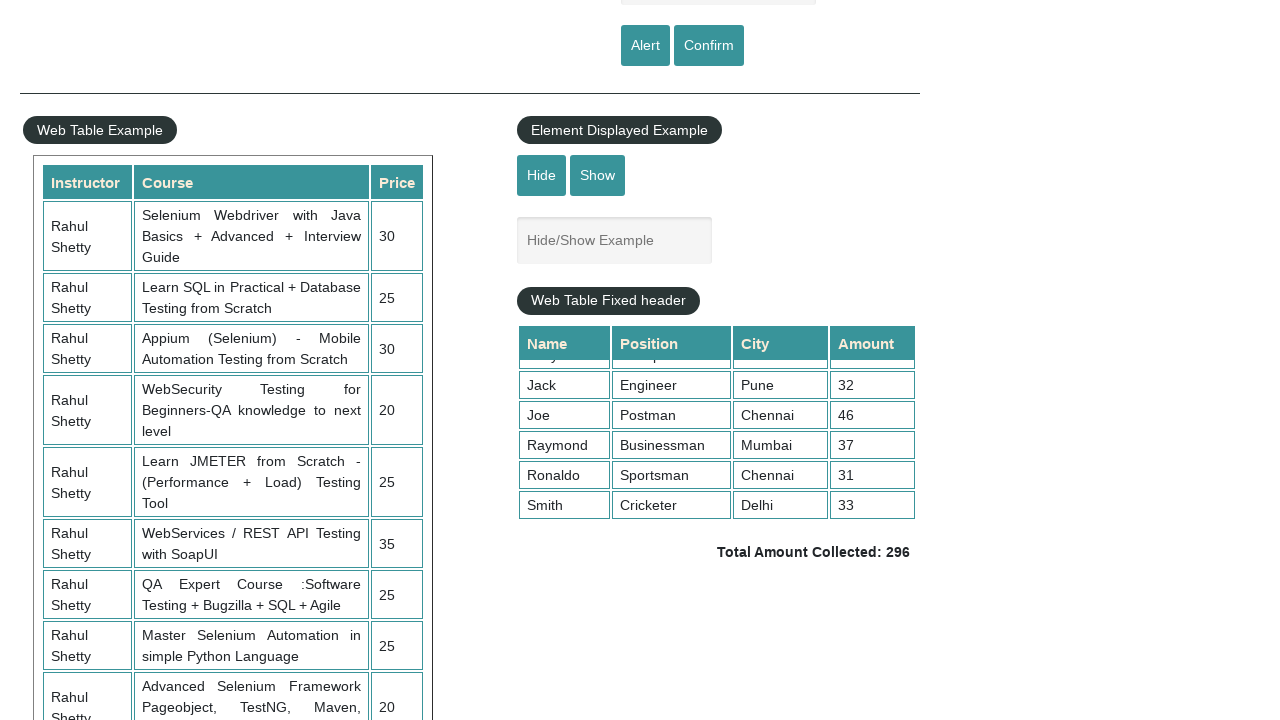

Retrieved displayed total text: ' Total Amount Collected: 296 '
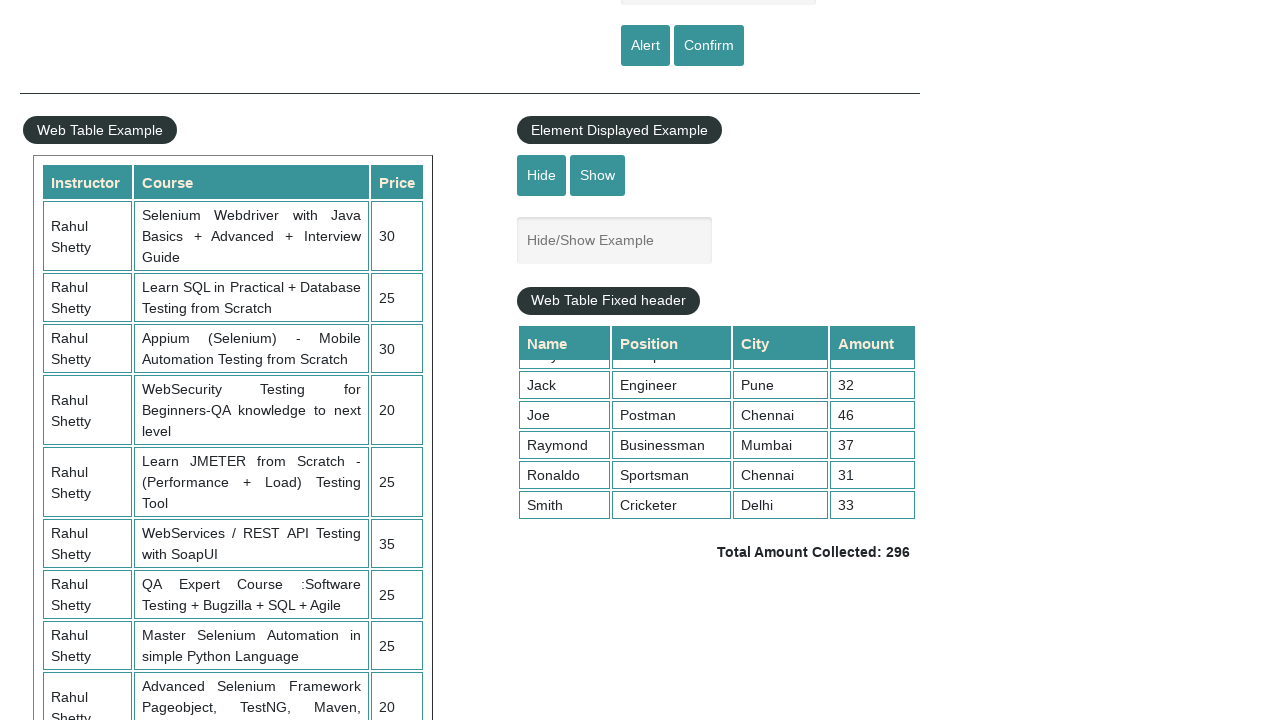

Extracted displayed total value: 296
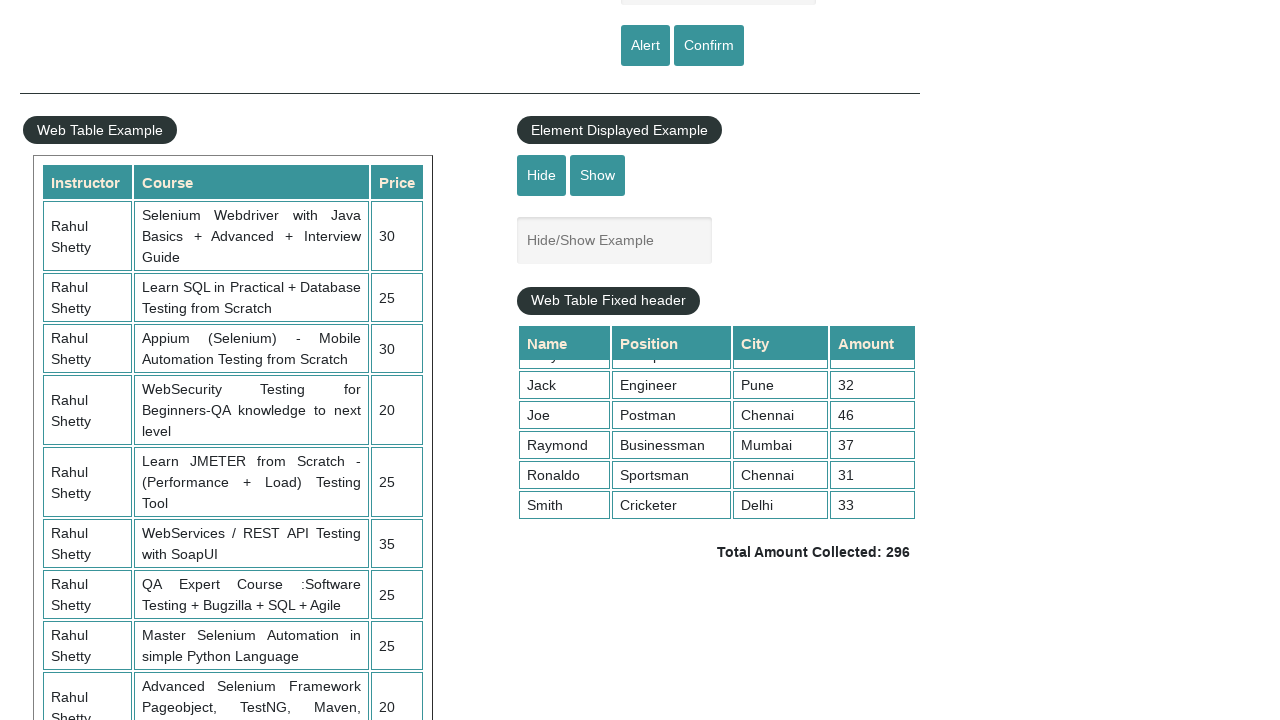

Verified calculated sum (296) matches displayed total (296)
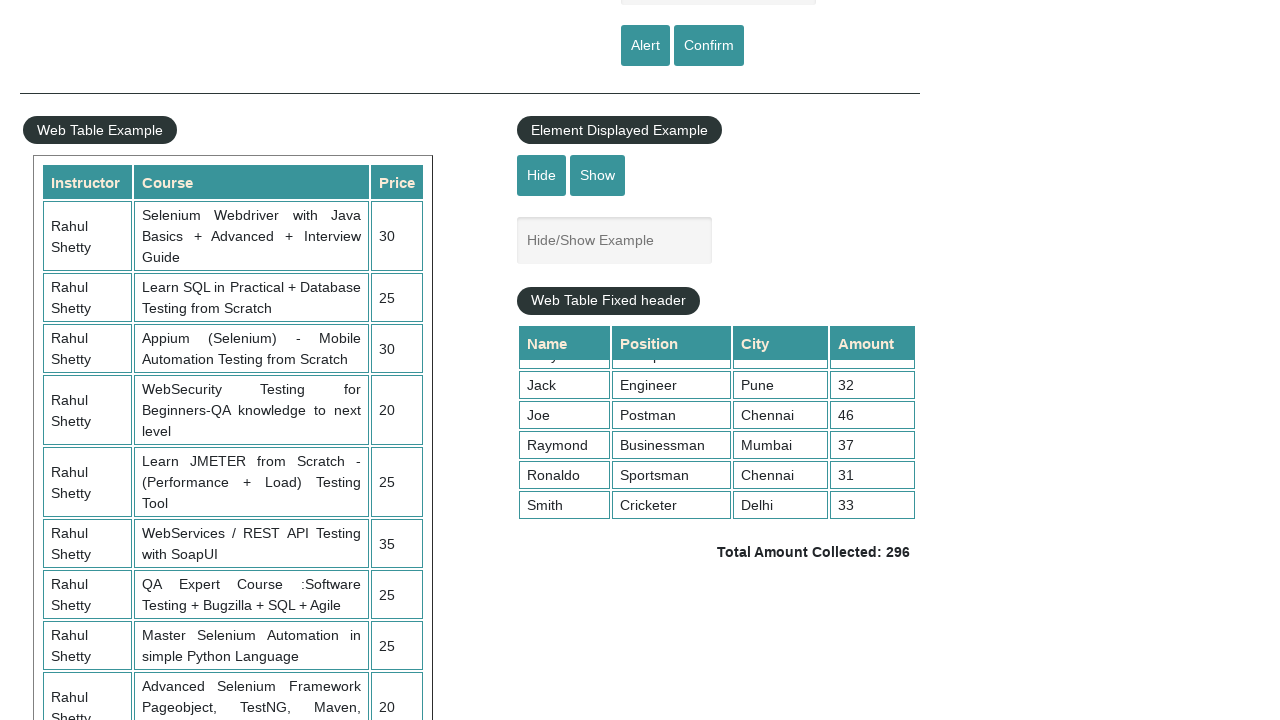

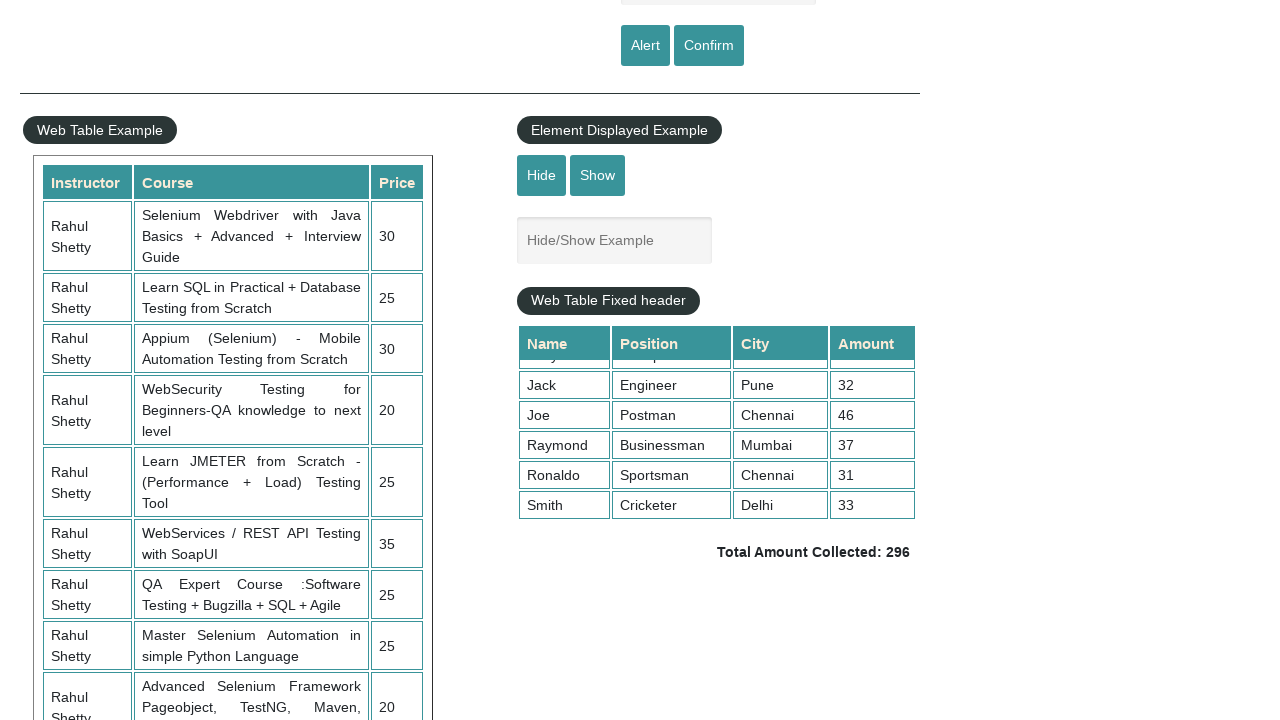